Tests that an error message is displayed when attempting to login with empty username and password fields

Starting URL: https://www.saucedemo.com/

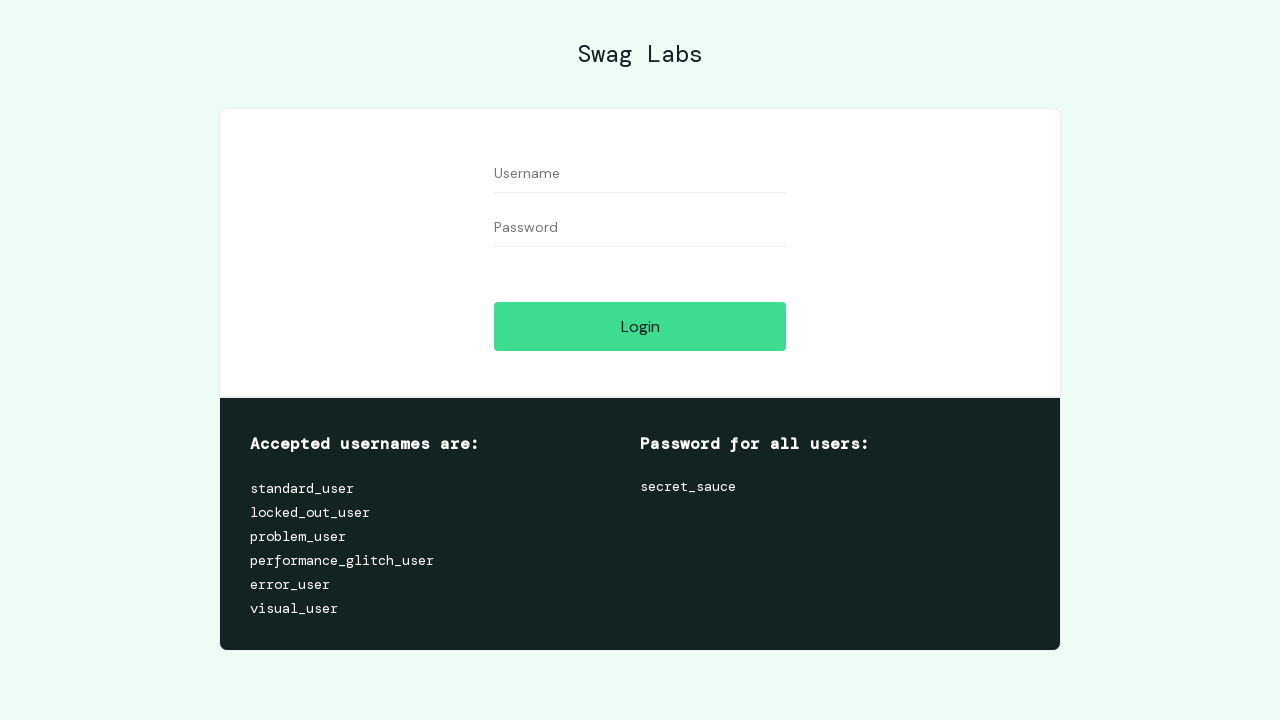

Left username field empty on #user-name
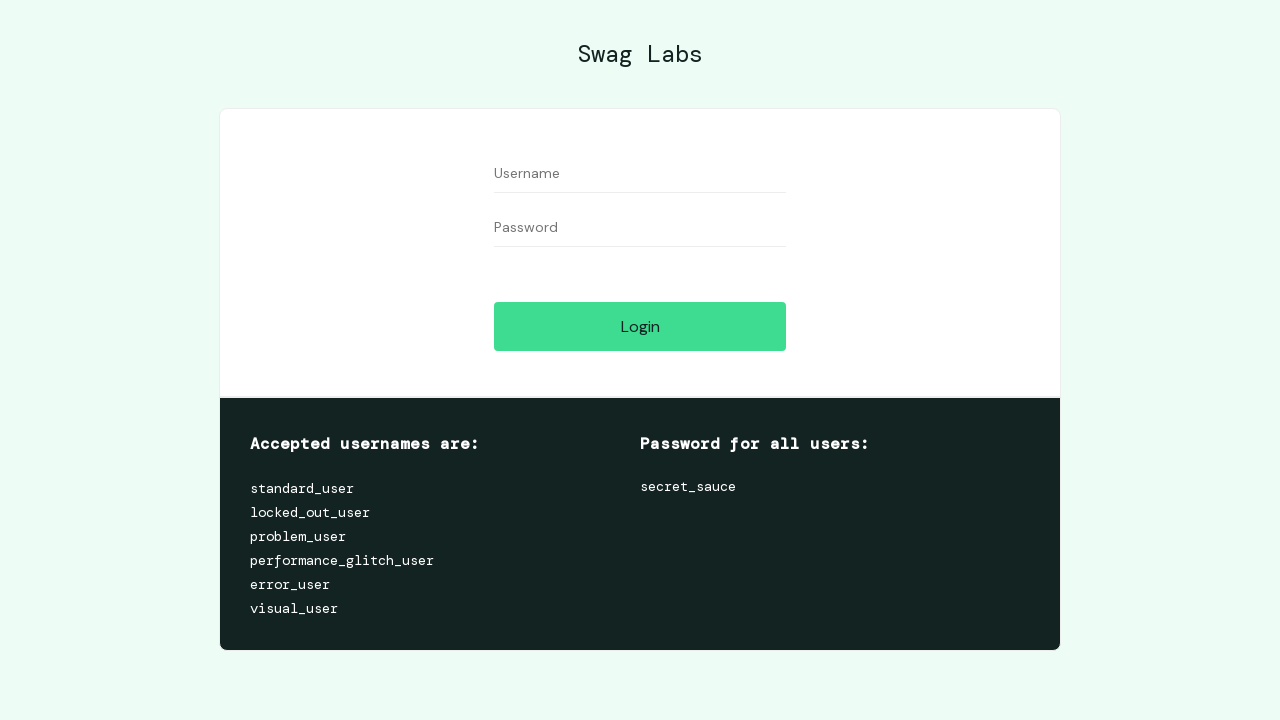

Left password field empty on #password
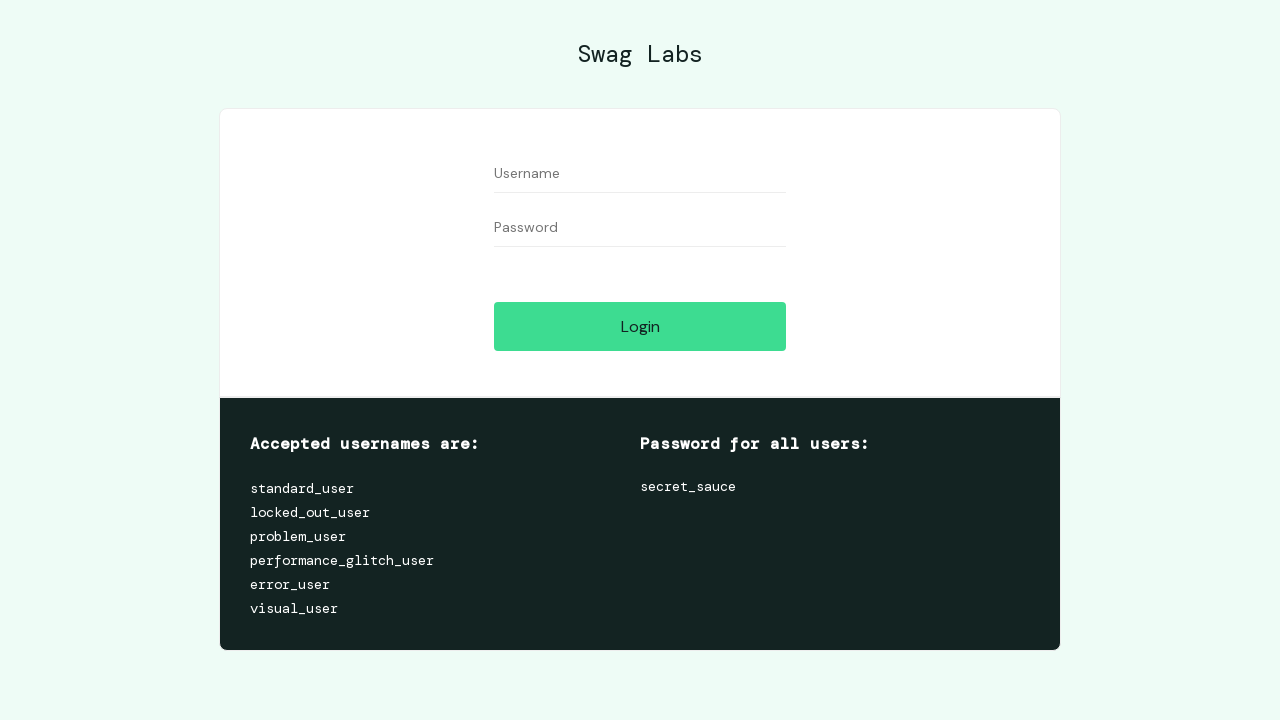

Clicked login button with empty username and password at (640, 326) on #login-button
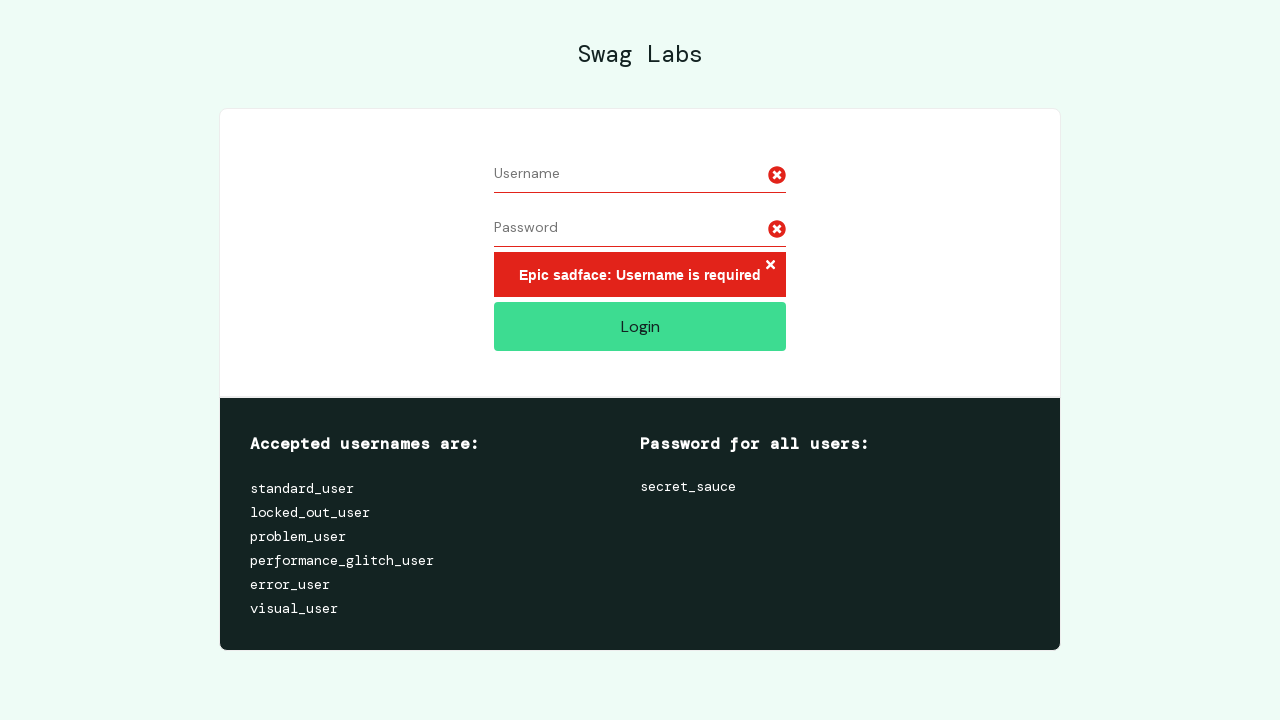

Error message container appeared on page
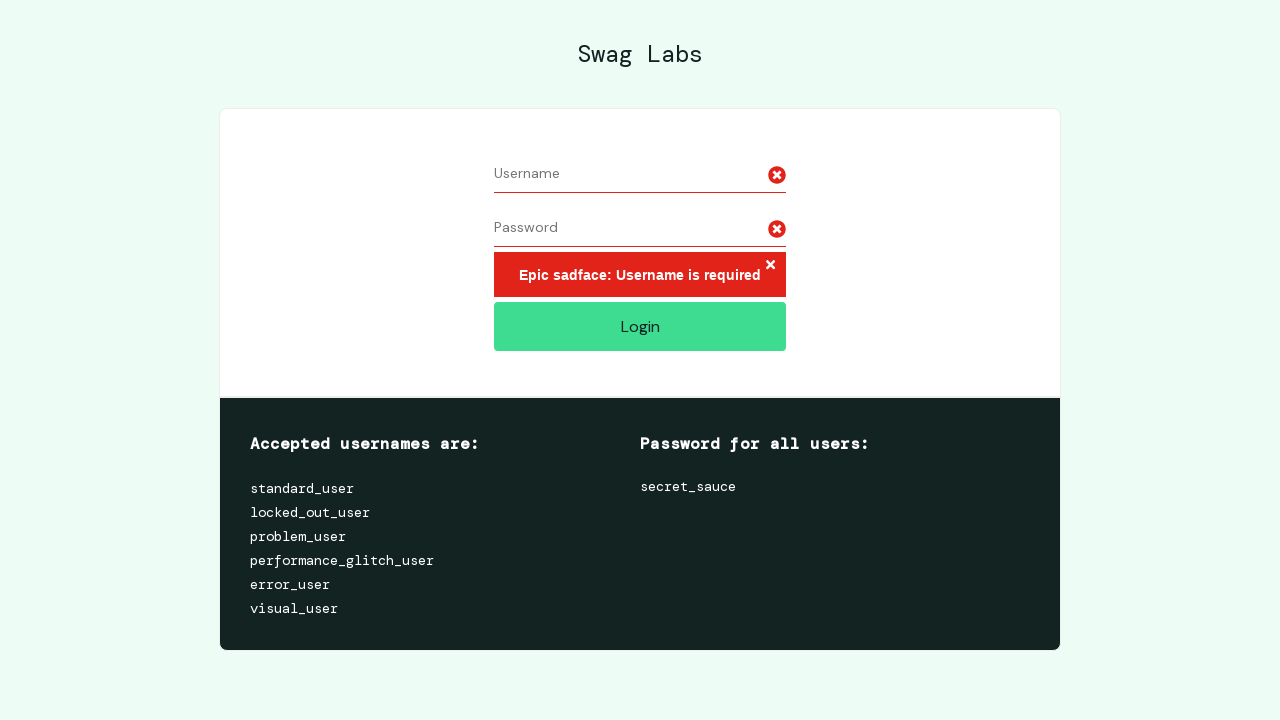

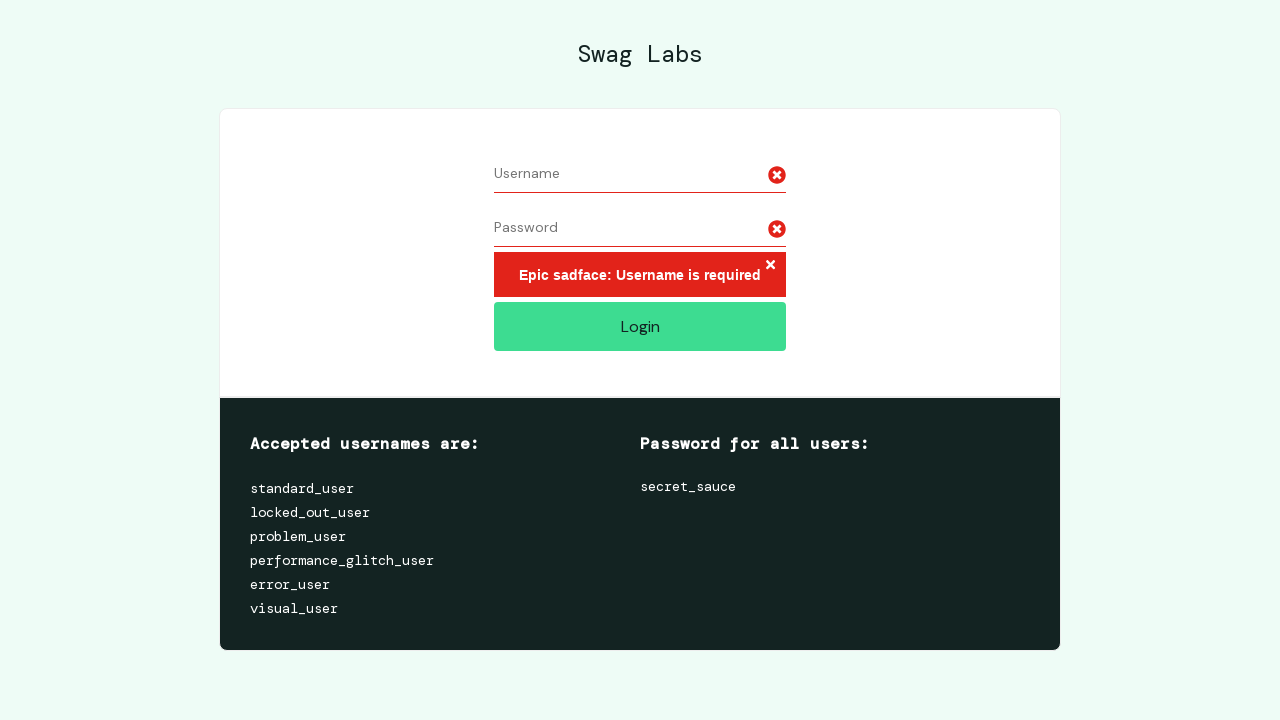